Tests clicking on Submit new Language menu and verifying the important notice text is displayed.

Starting URL: https://www.99-bottles-of-beer.net/

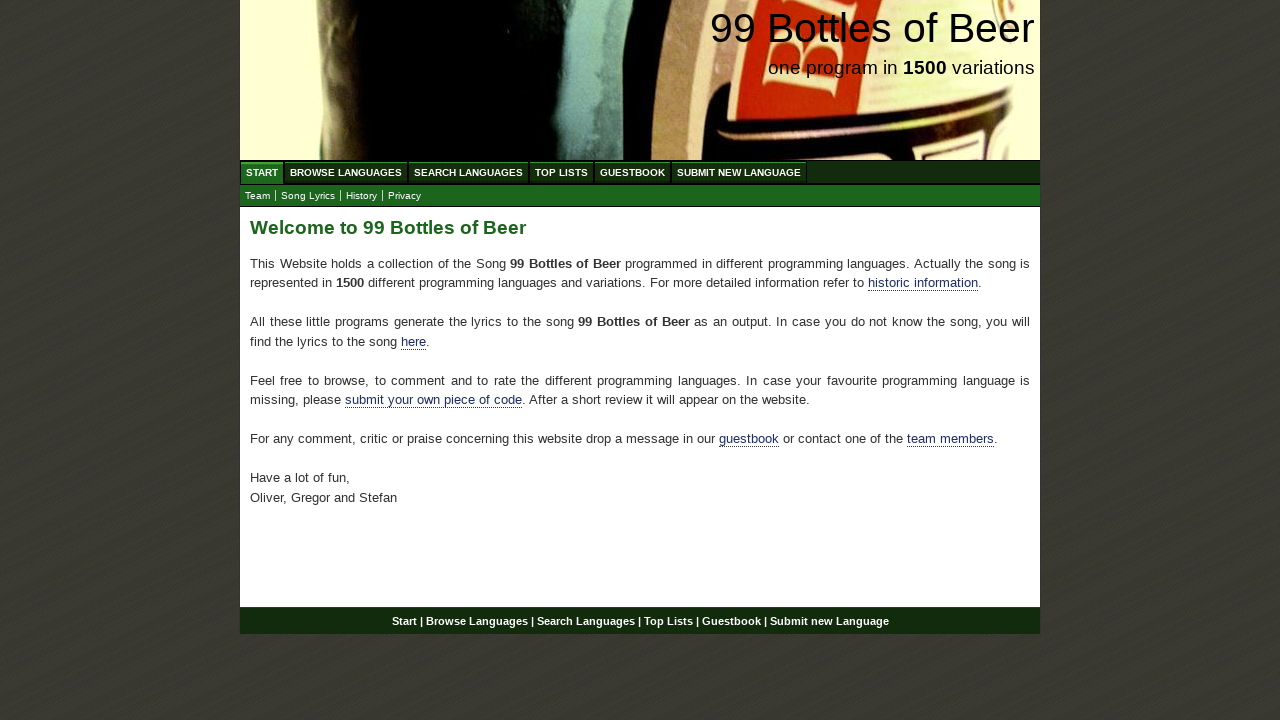

Clicked on 'Submit new Language' menu item at (739, 172) on a[href='/submitnewlanguage.html']
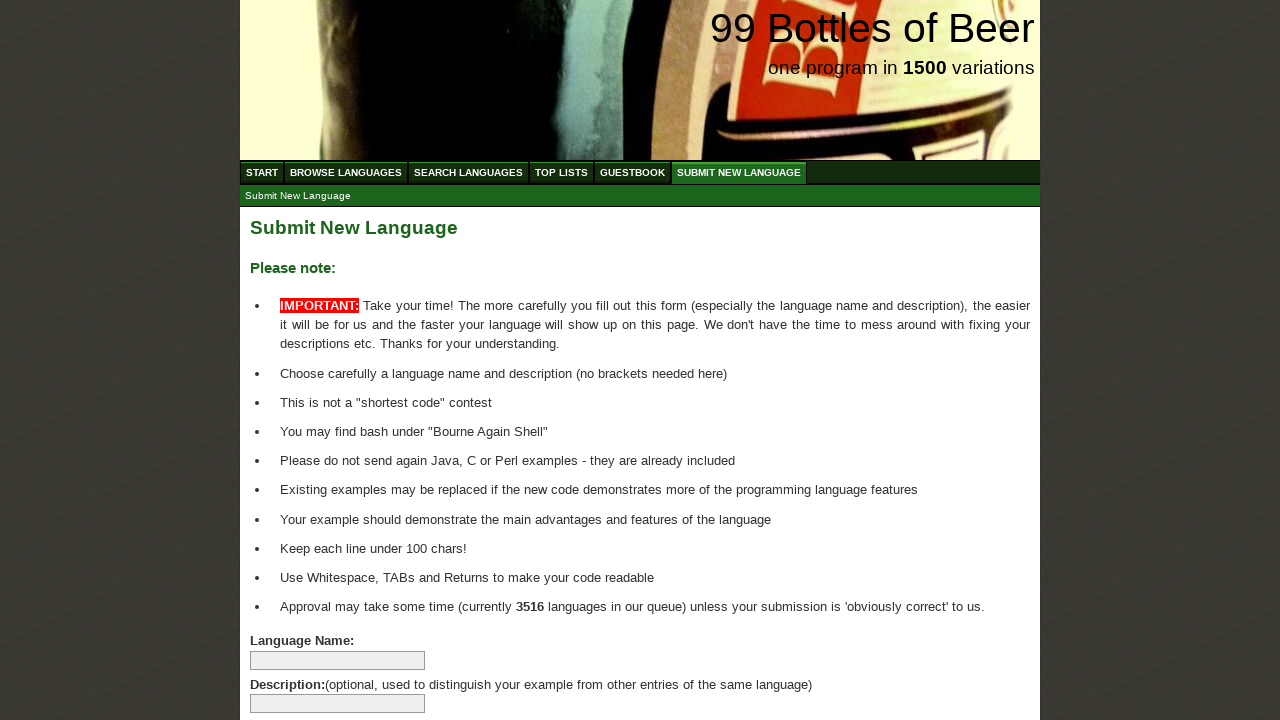

Verified IMPORTANT notice text is displayed on Submit new Language page
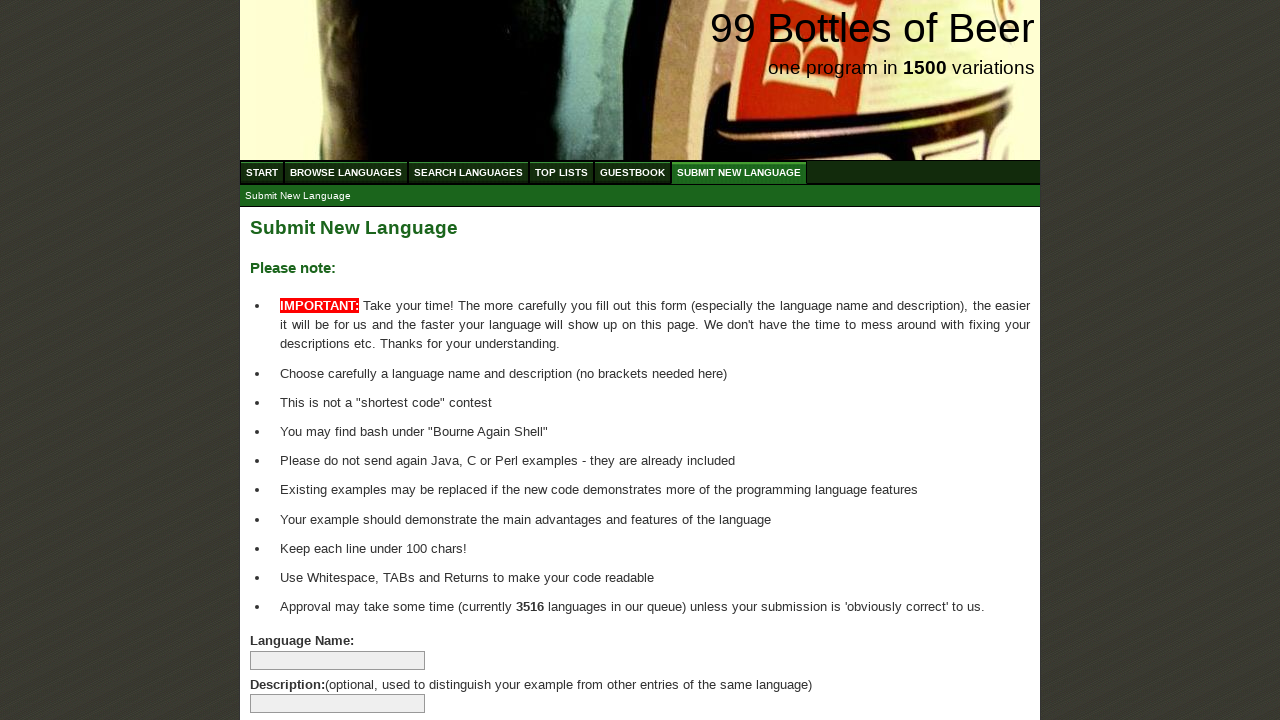

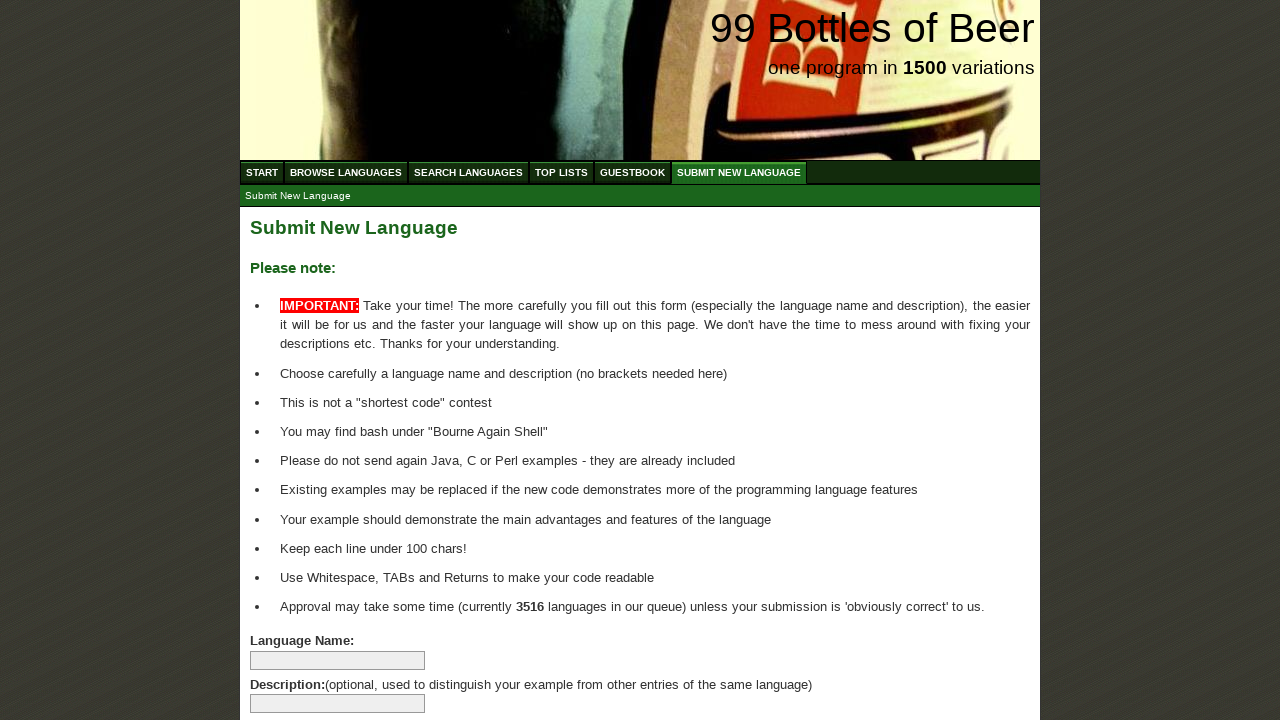